Navigates to the Governor of Poker 3 online game page

Starting URL: https://www.governorofpoker.com/games/governor-of-poker-3/play/

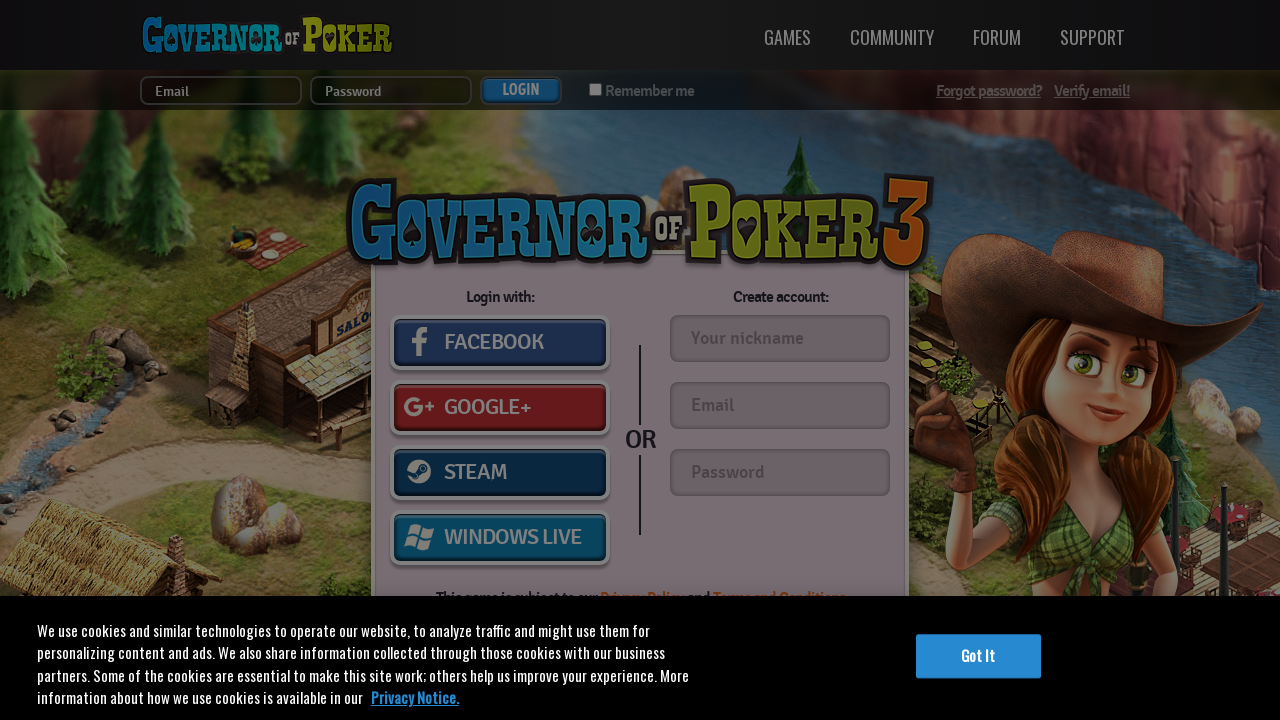

Waited for Governor of Poker 3 game page to load completely
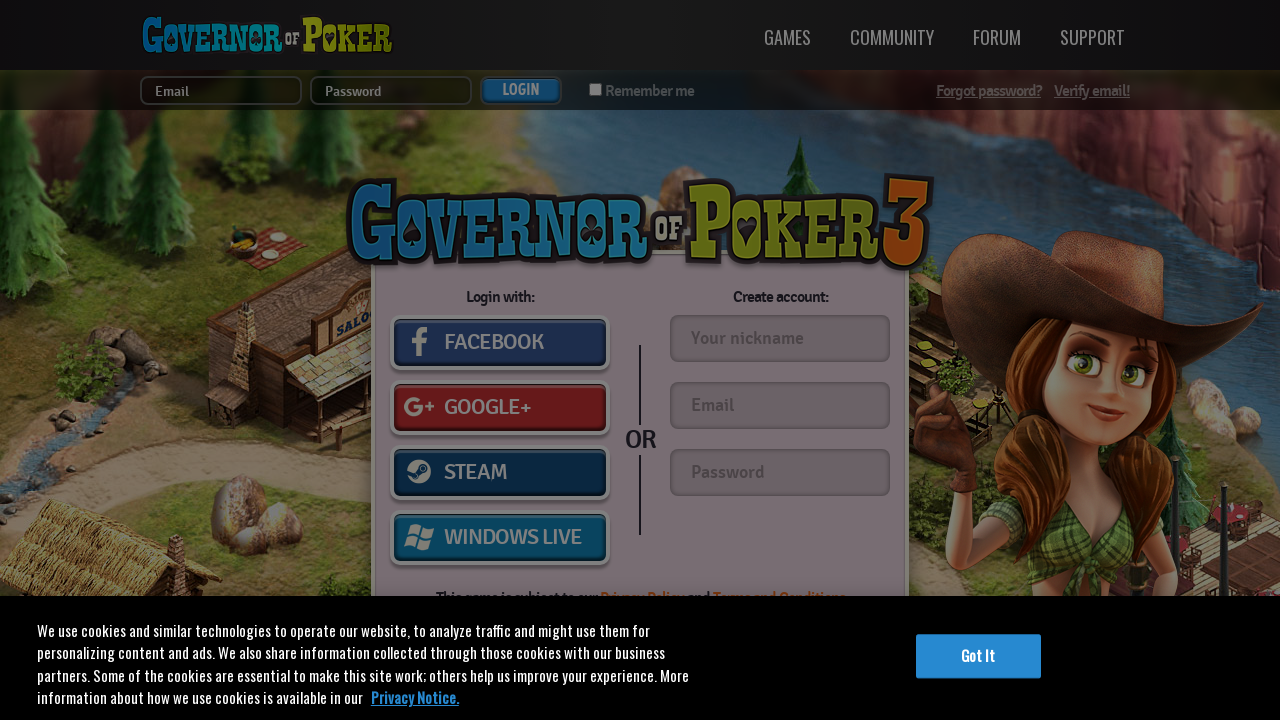

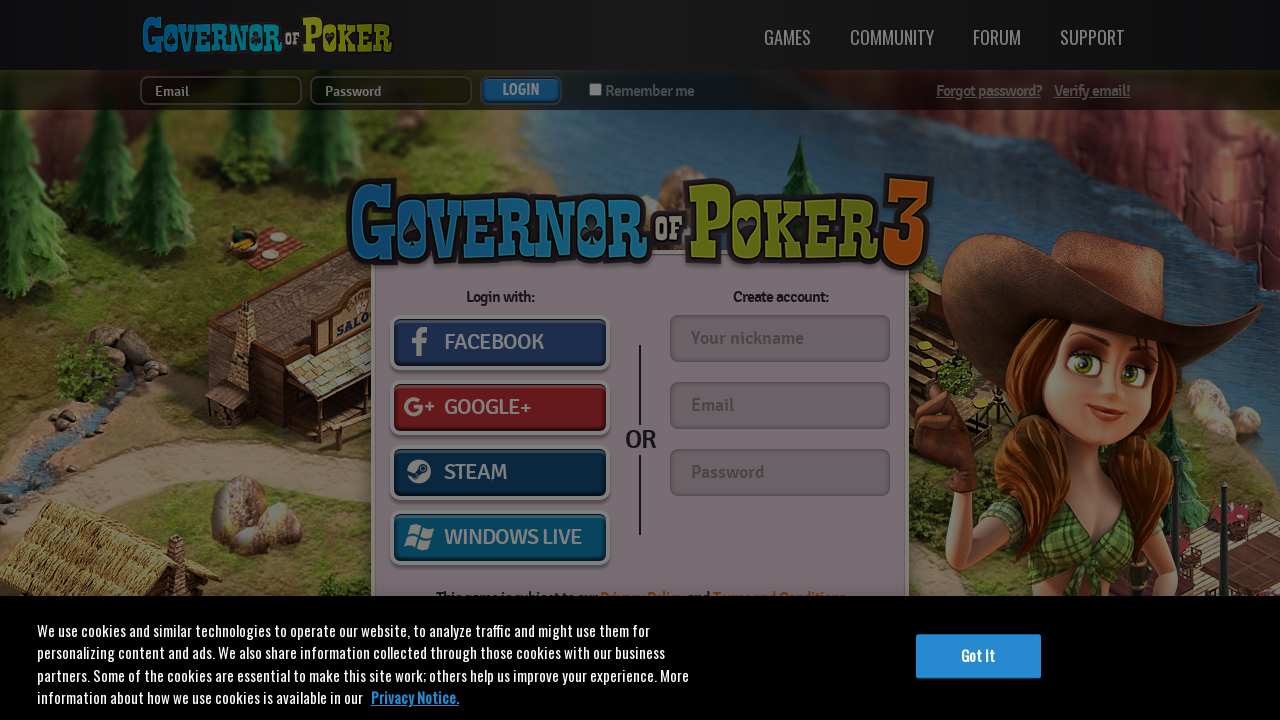